Tests the browser windows functionality on DemoQA by navigating to the Alerts, Frame & Windows section, clicking on Browser Windows, and then clicking the New Tab button to open a new tab with a message.

Starting URL: https://demoqa.com/

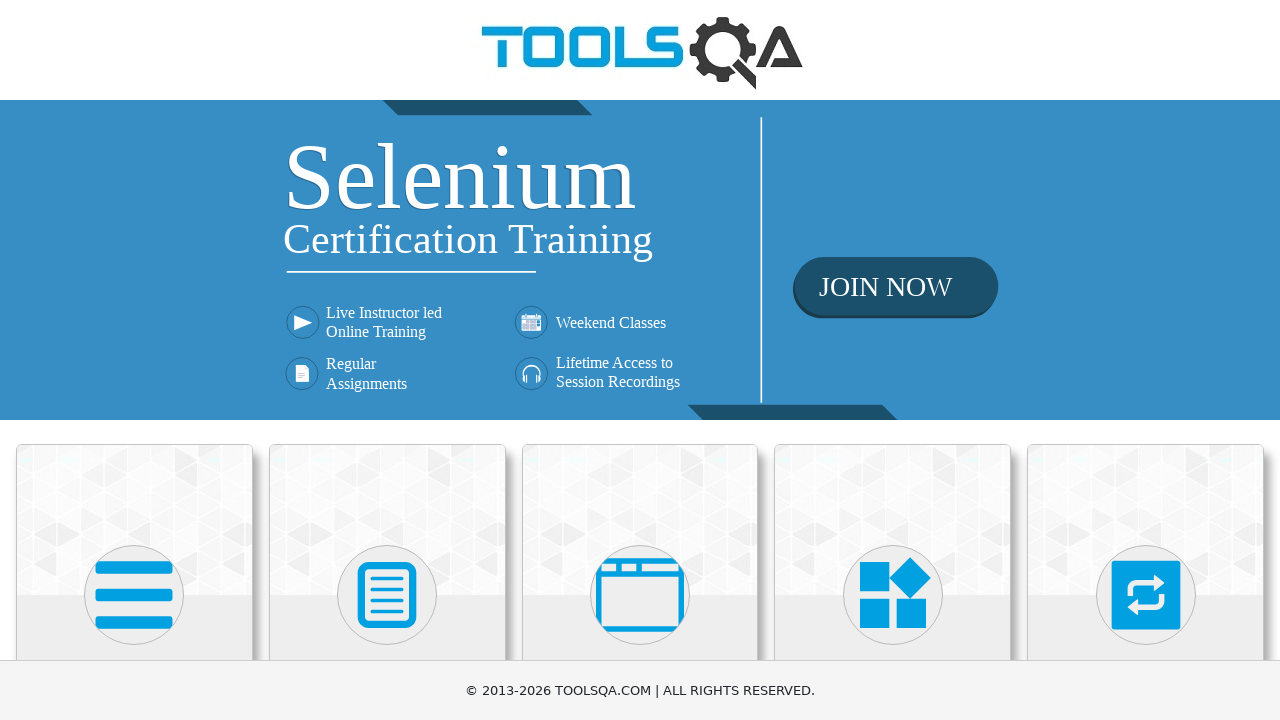

Clicked on 'Alerts, Frame & Windows' card at (640, 360) on text=Alerts, Frame & Windows
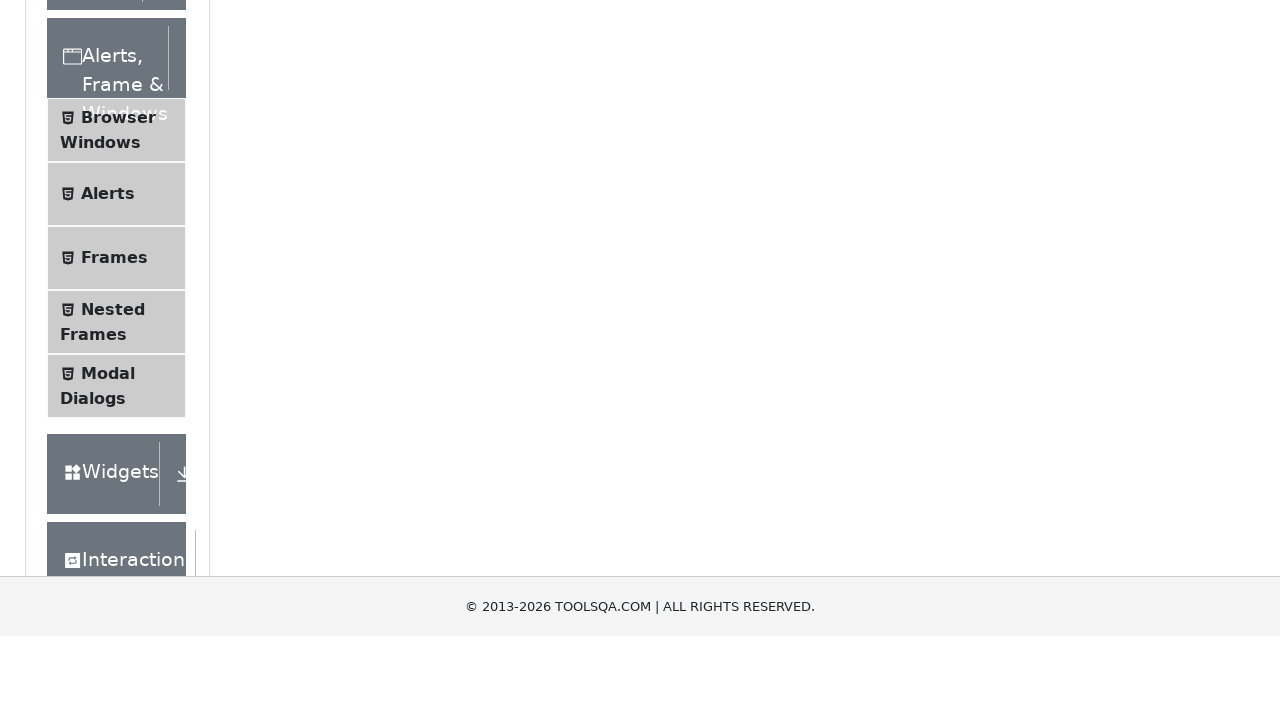

Clicked on 'Browser Windows' menu item at (118, 424) on text=Browser Windows
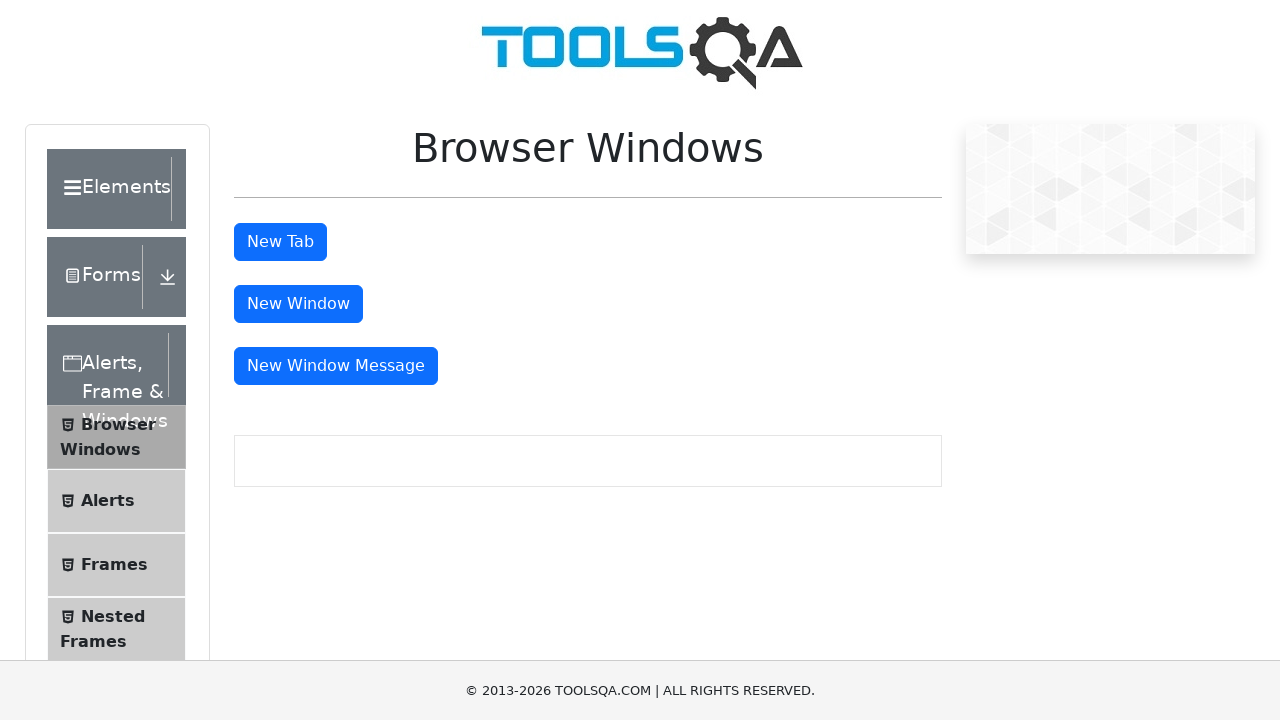

Clicked on 'New Tab' button to open new tab with message at (280, 242) on #tabButton
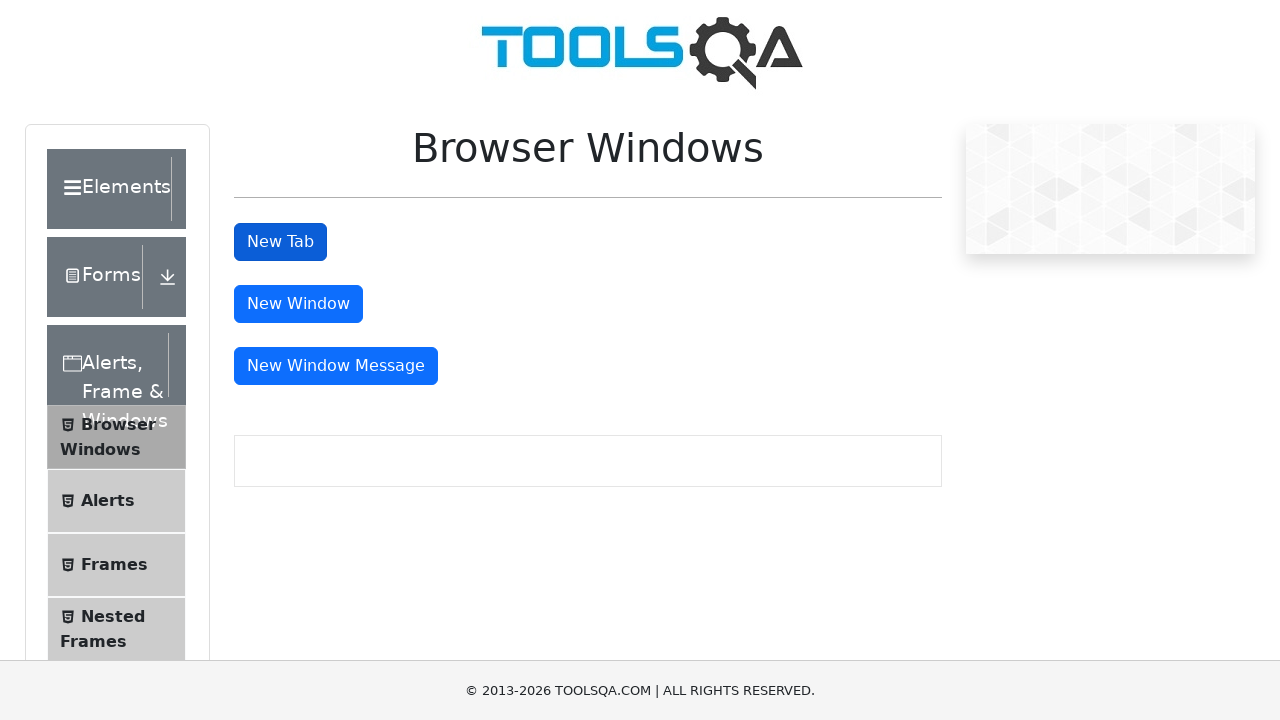

Waited 2 seconds for the new tab to load
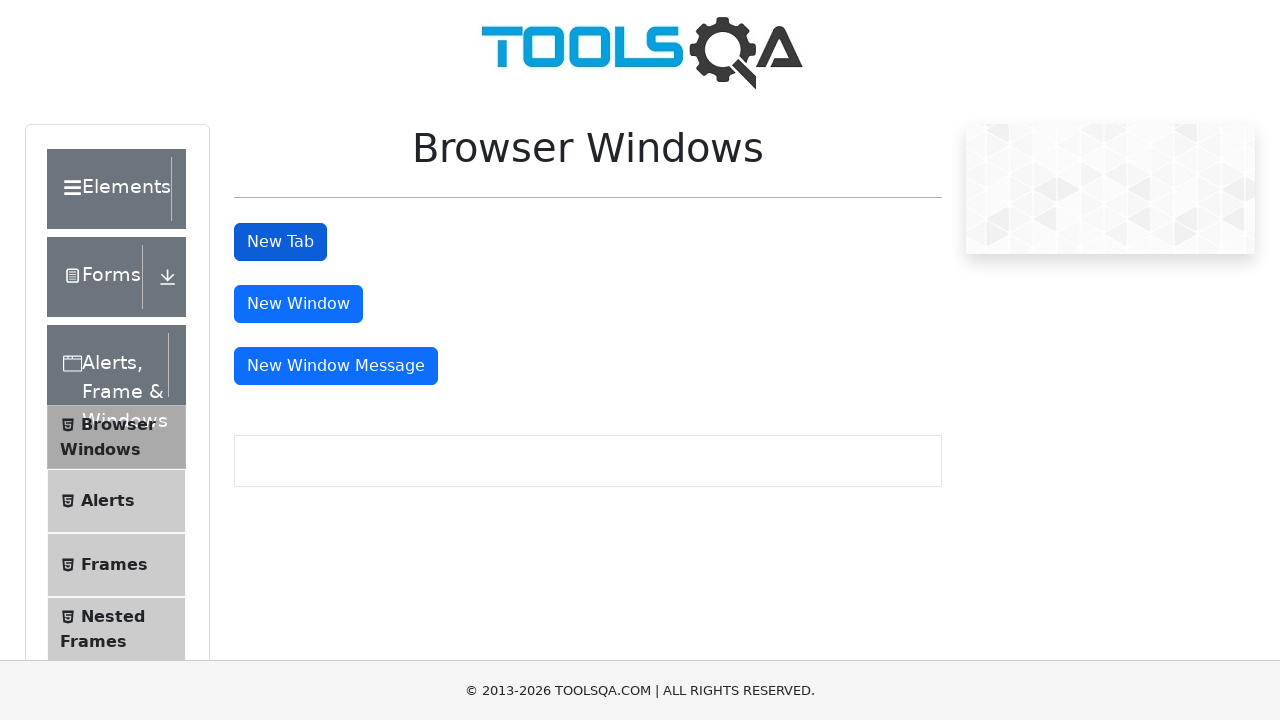

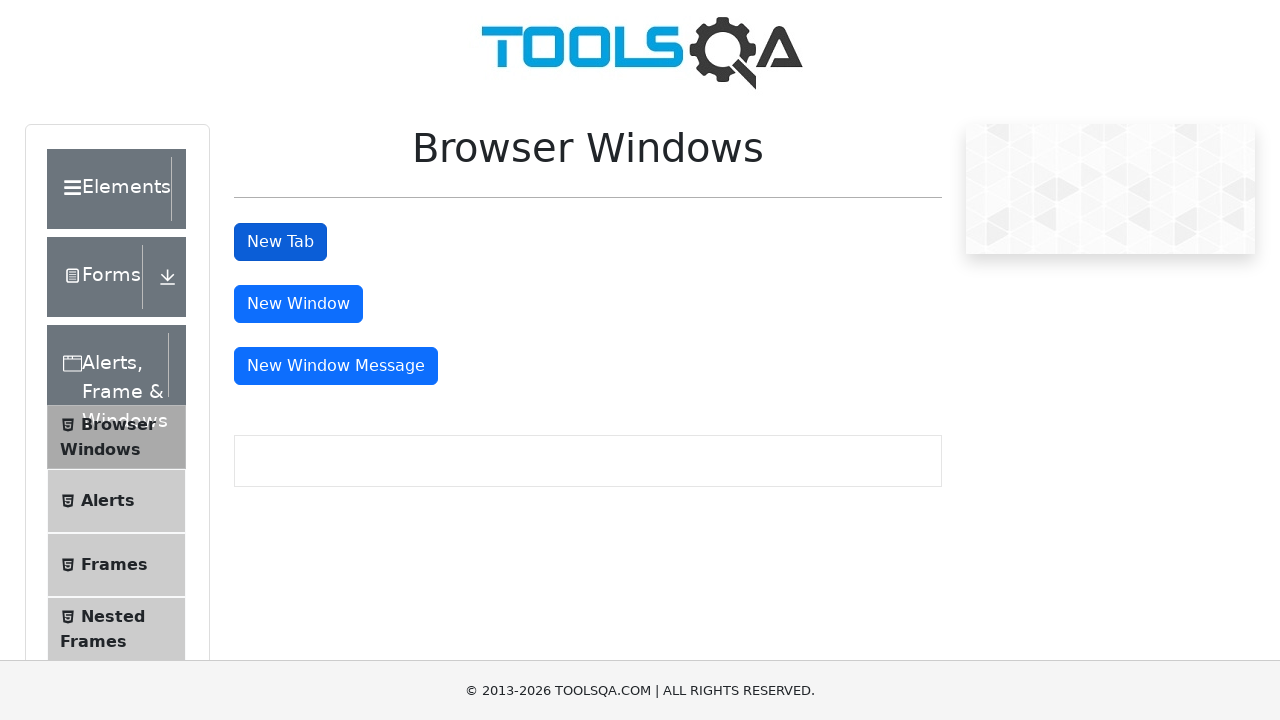